Tests navigation from home page to stations page by clicking the "View station" button

Starting URL: https://trenph.vercel.app/

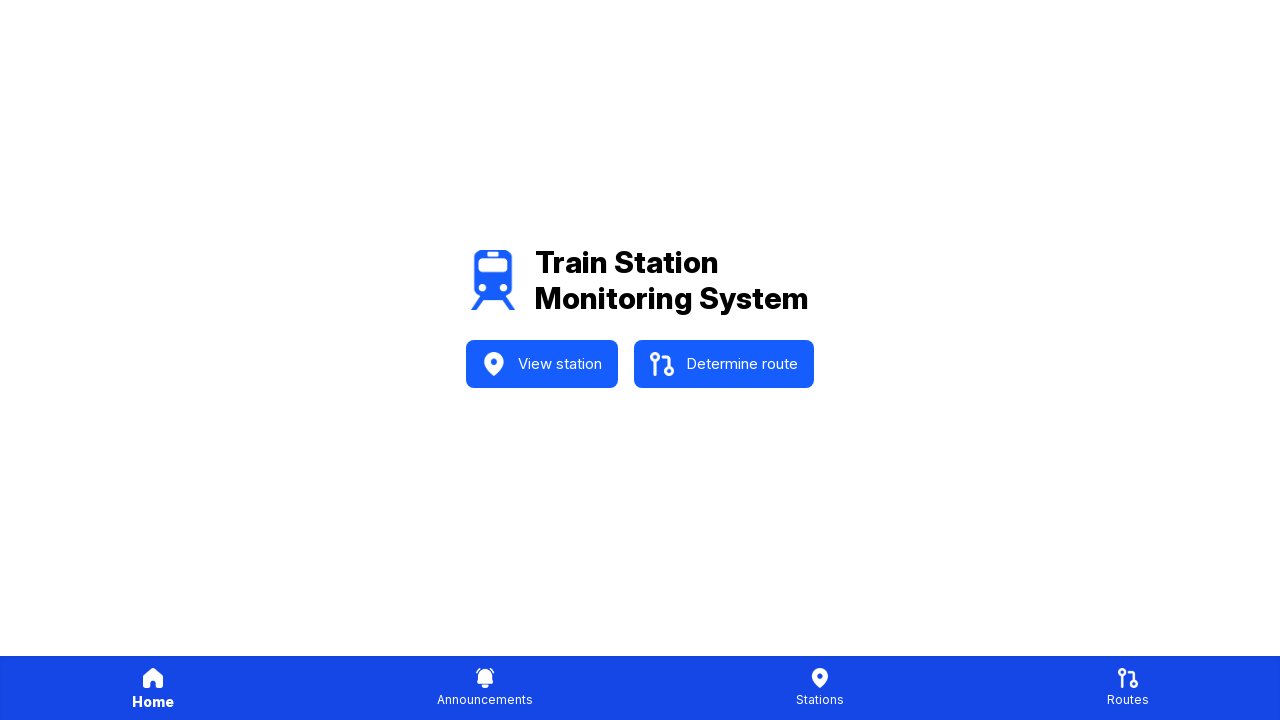

Clicked 'View station' button to navigate from home page to stations page at (560, 364) on internal:text="View station"i
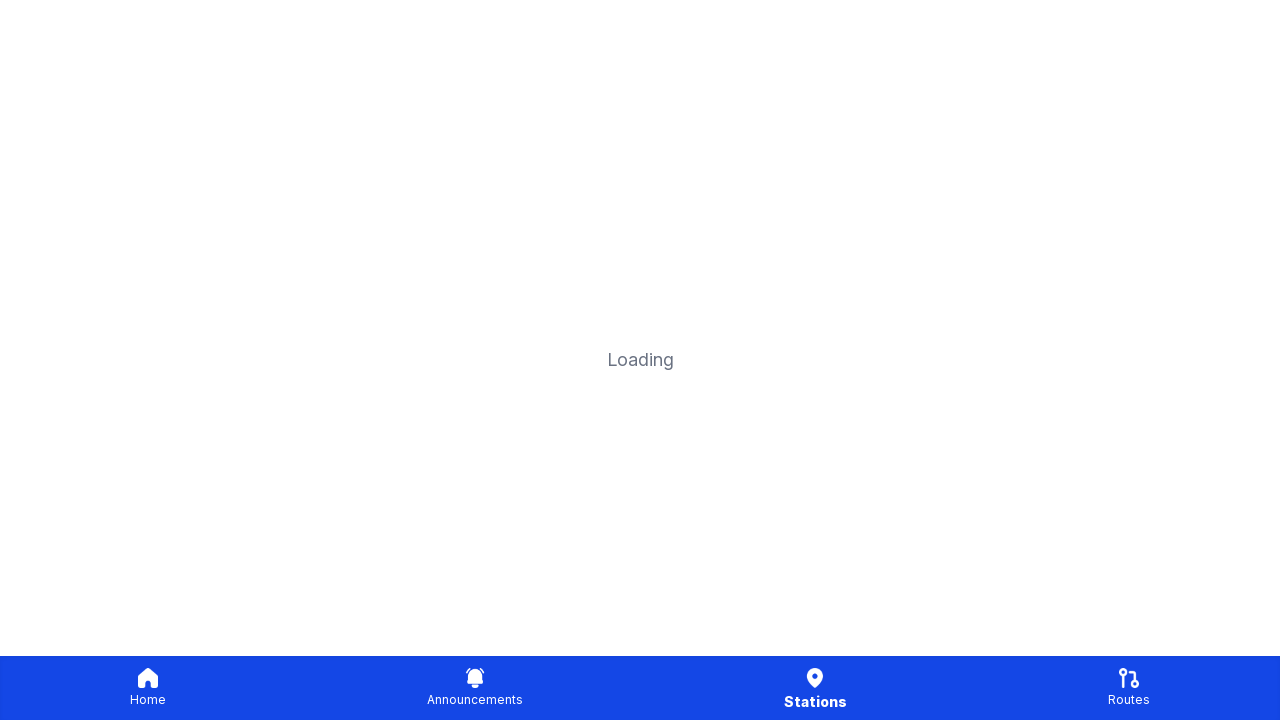

Navigation to stations page completed successfully
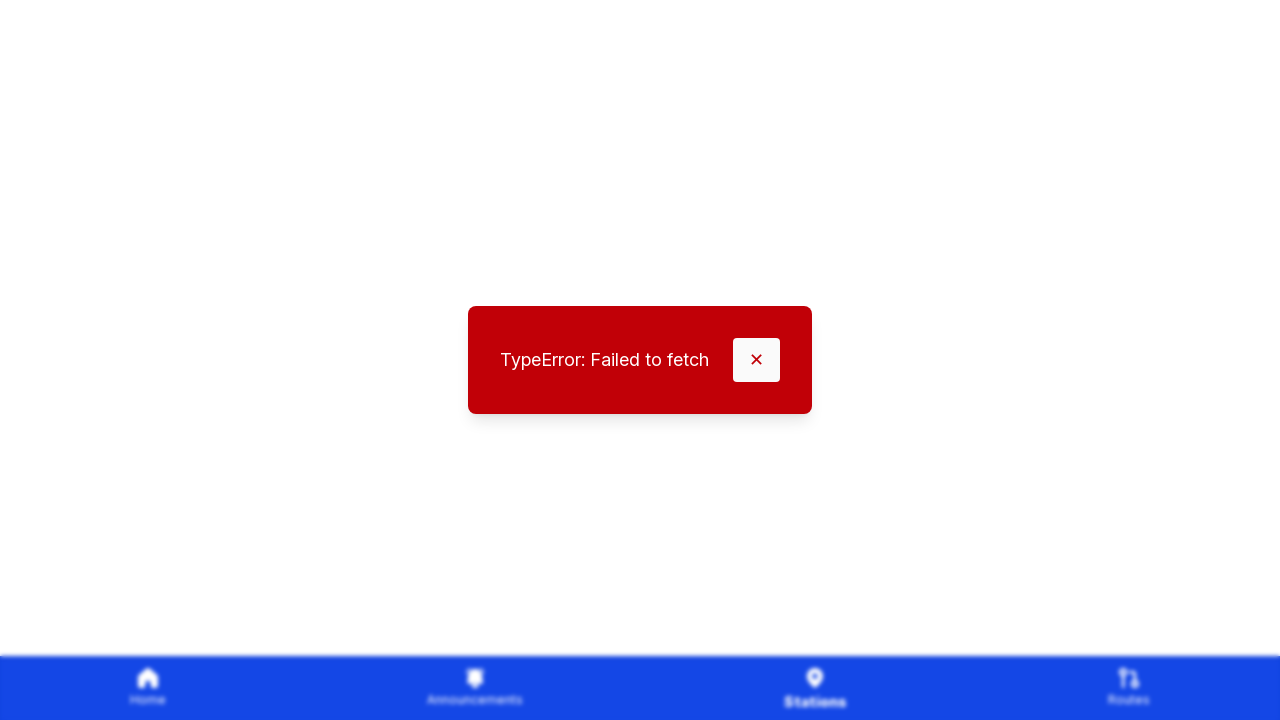

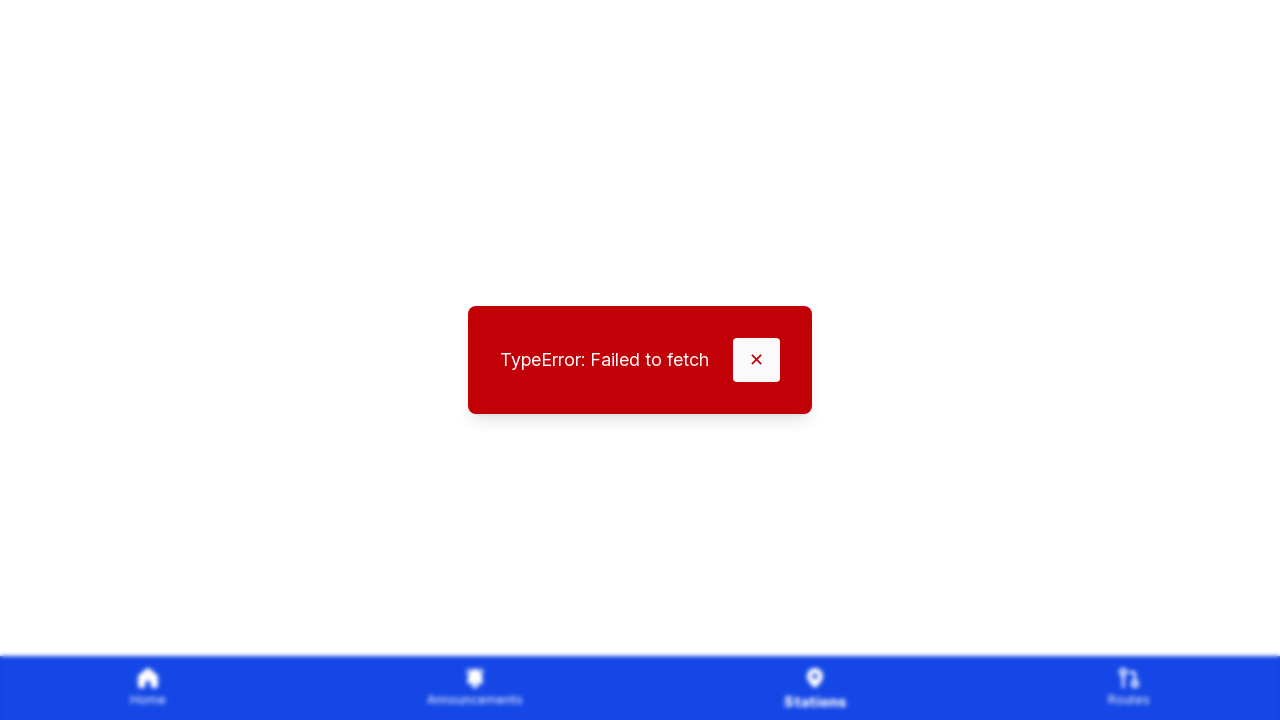